Tests drag and drop functionality within an iframe by dragging an element onto a drop target

Starting URL: https://jqueryui.com/droppable/

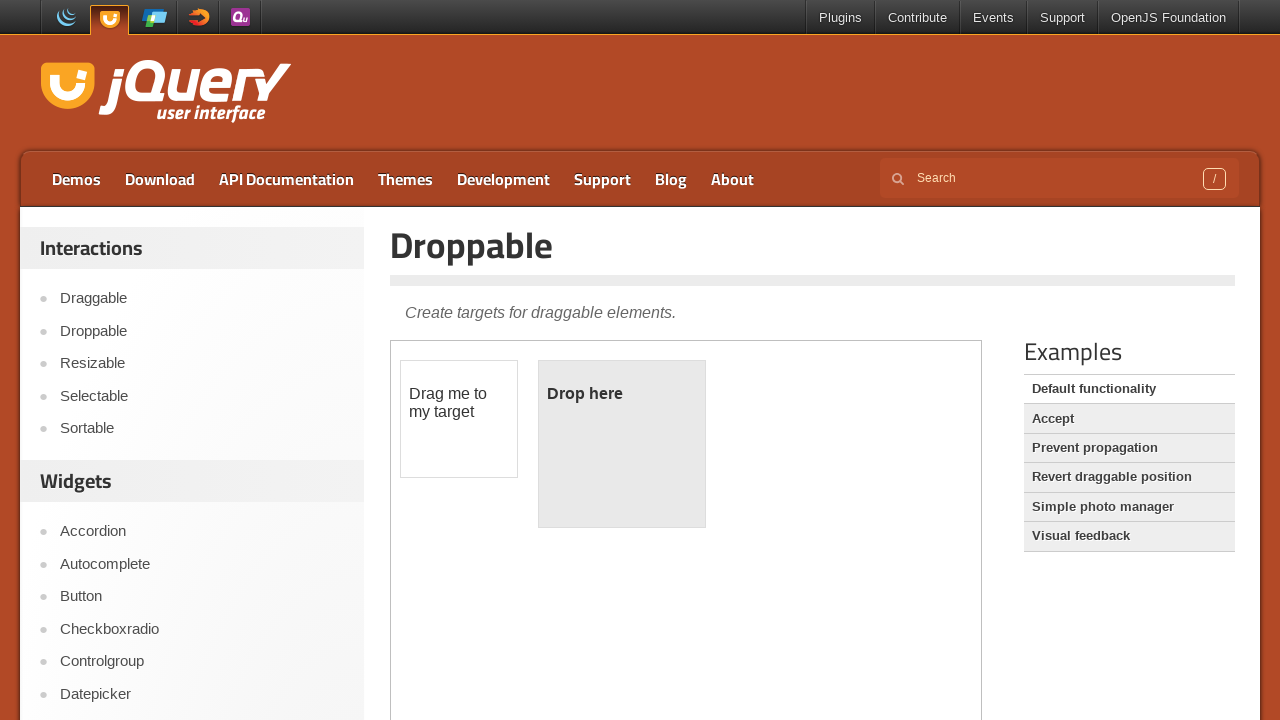

Located the demo iframe
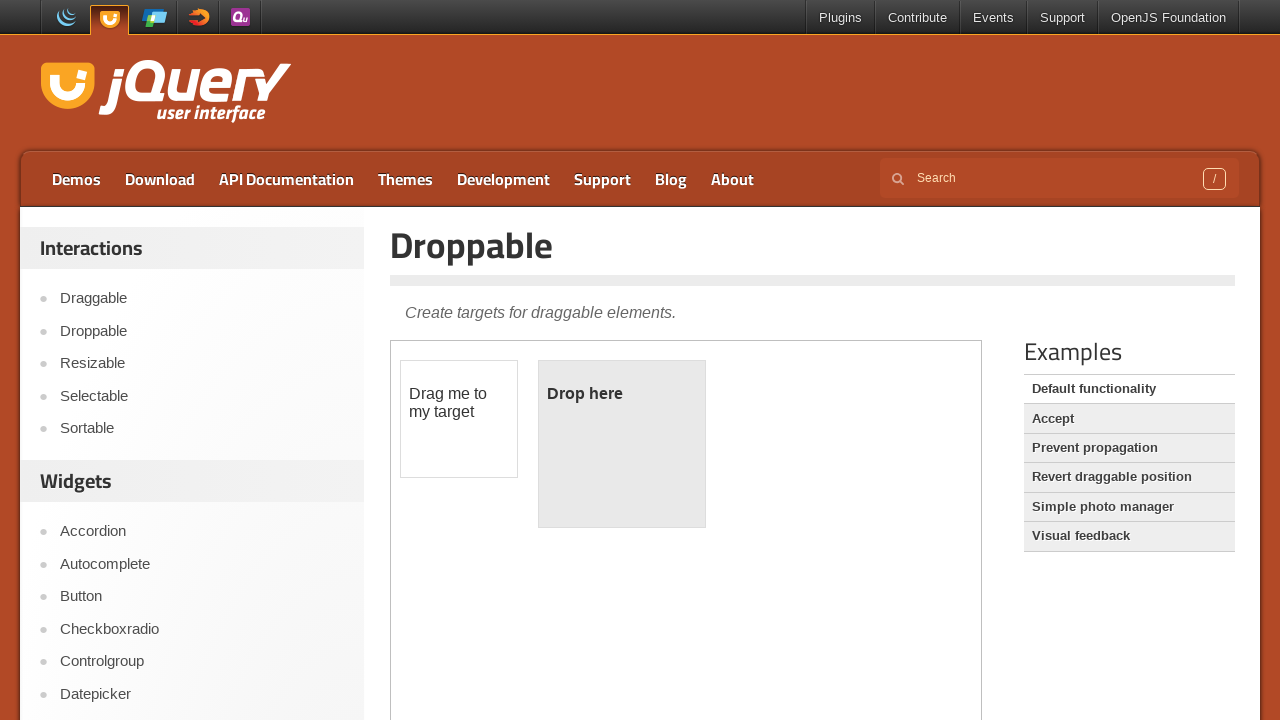

Located the draggable element within the iframe
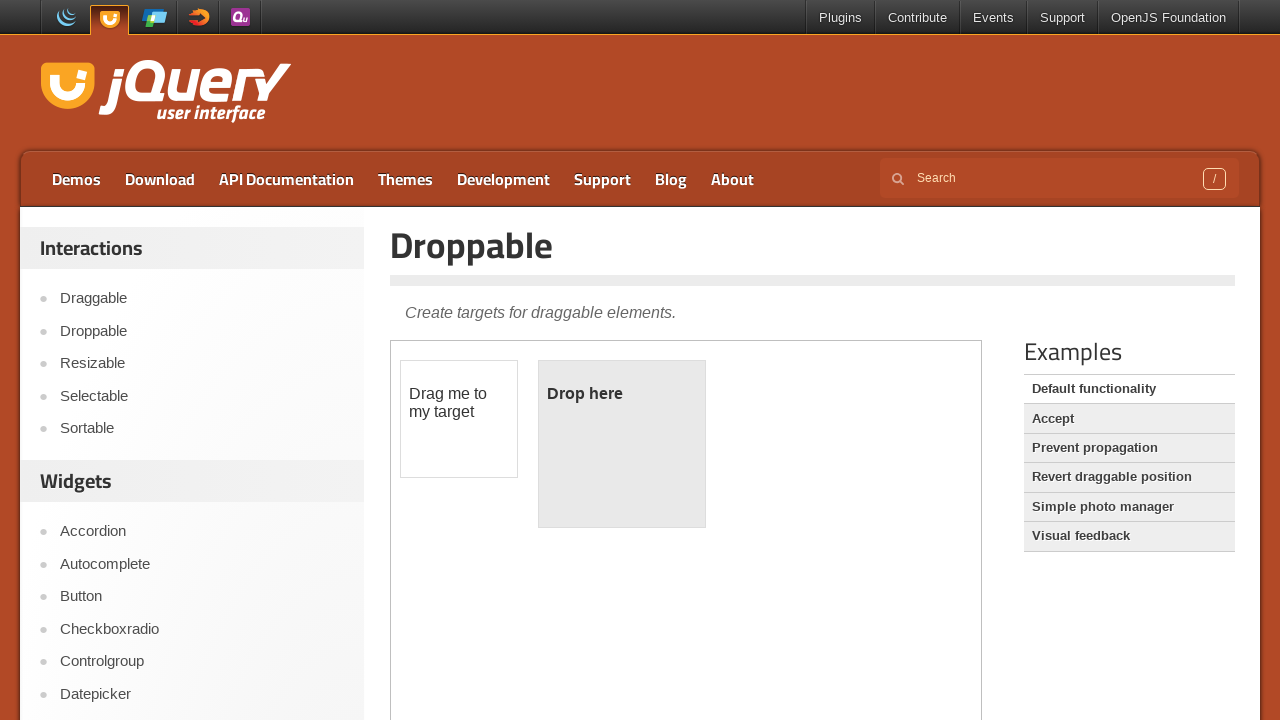

Located the droppable target element within the iframe
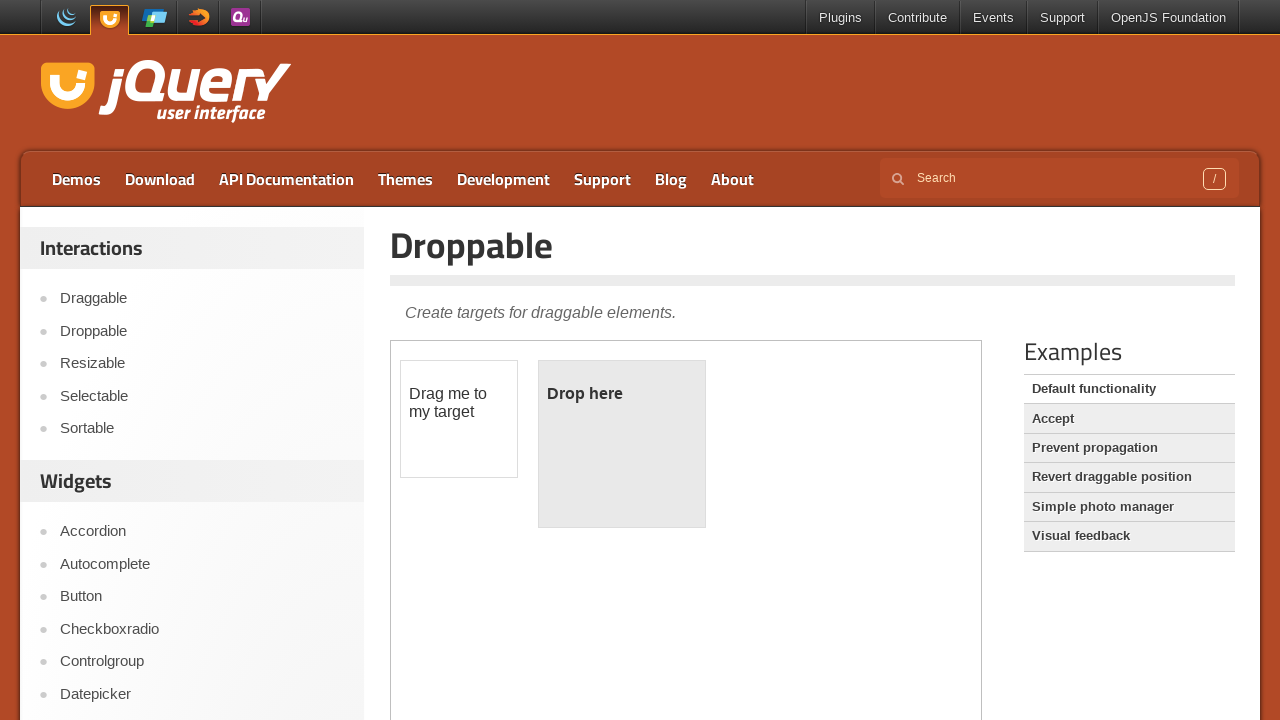

Dragged the draggable element onto the droppable target at (622, 444)
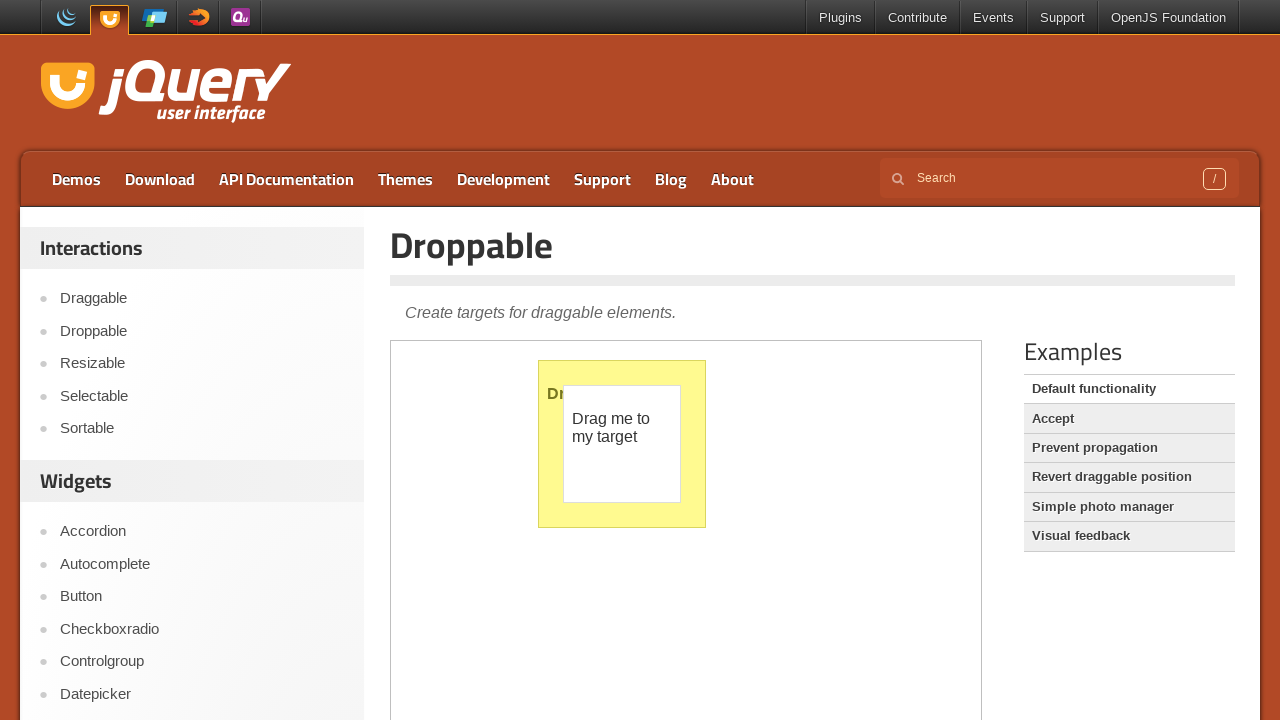

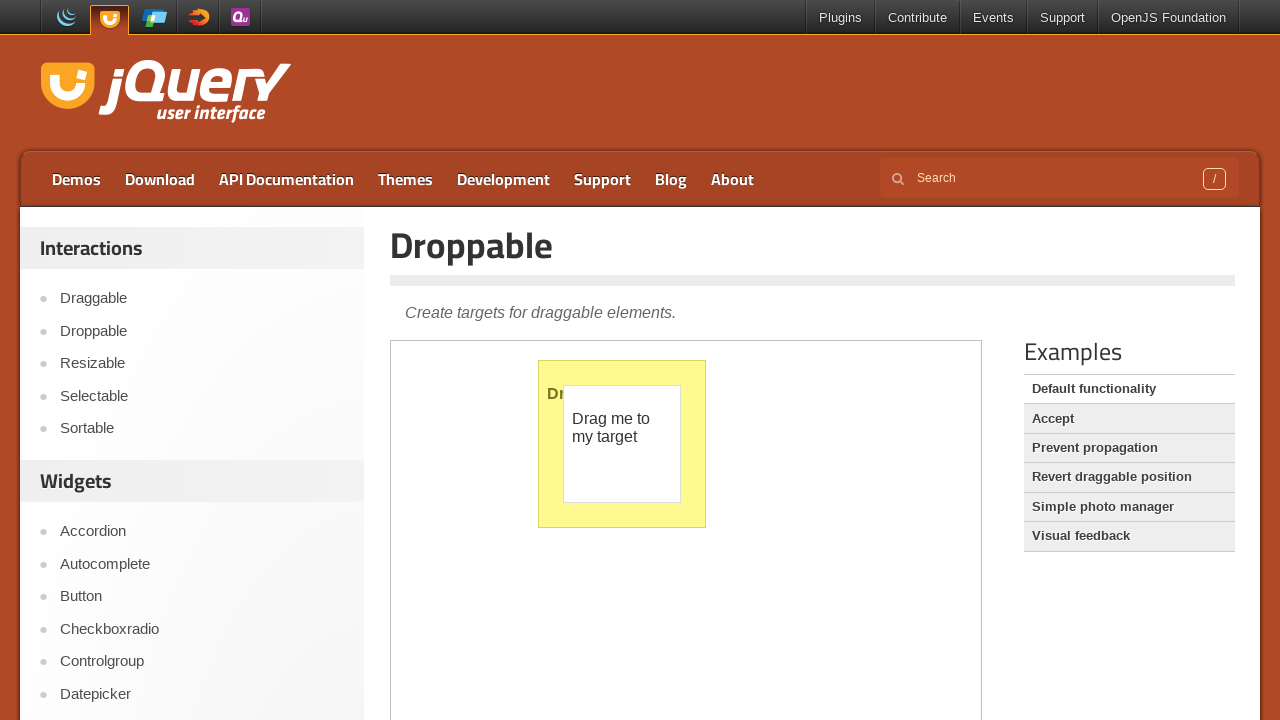